Tests the search functionality on dev.to by entering a search phrase and verifying that the top search results contain the phrase in their title or snippet

Starting URL: https://dev.to

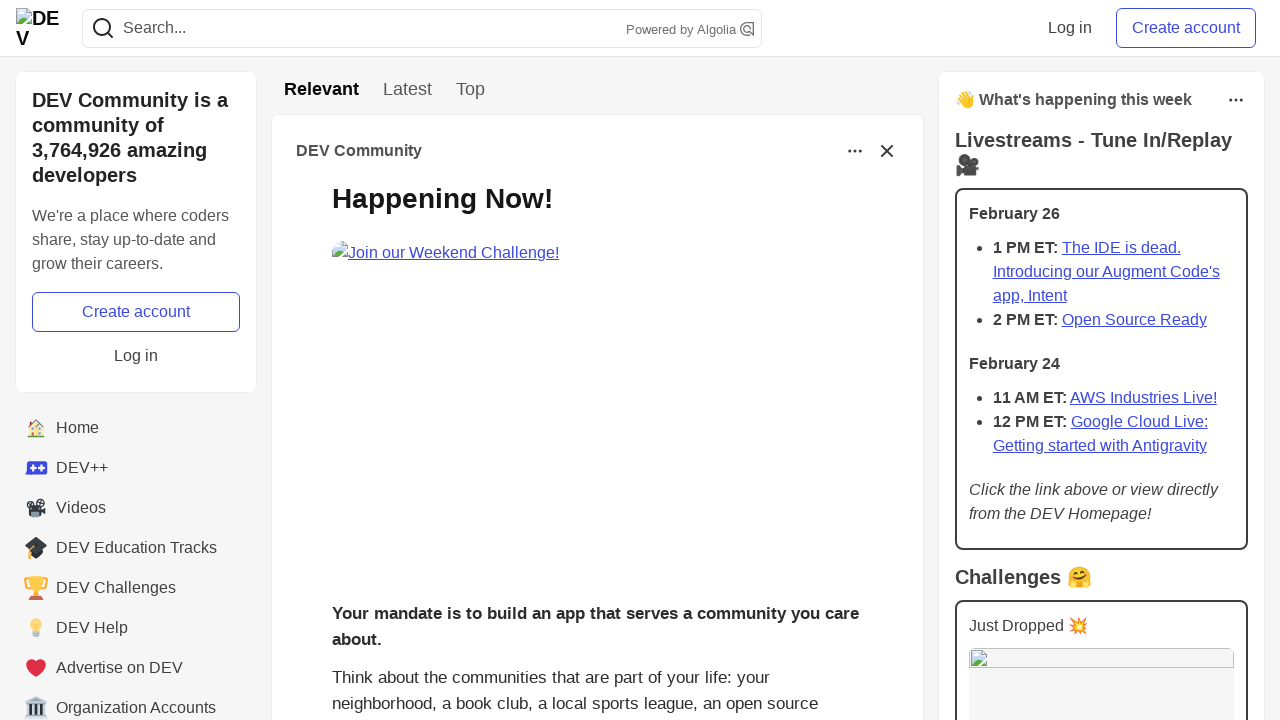

Filled search bar with 'javascript' on input[name='q']
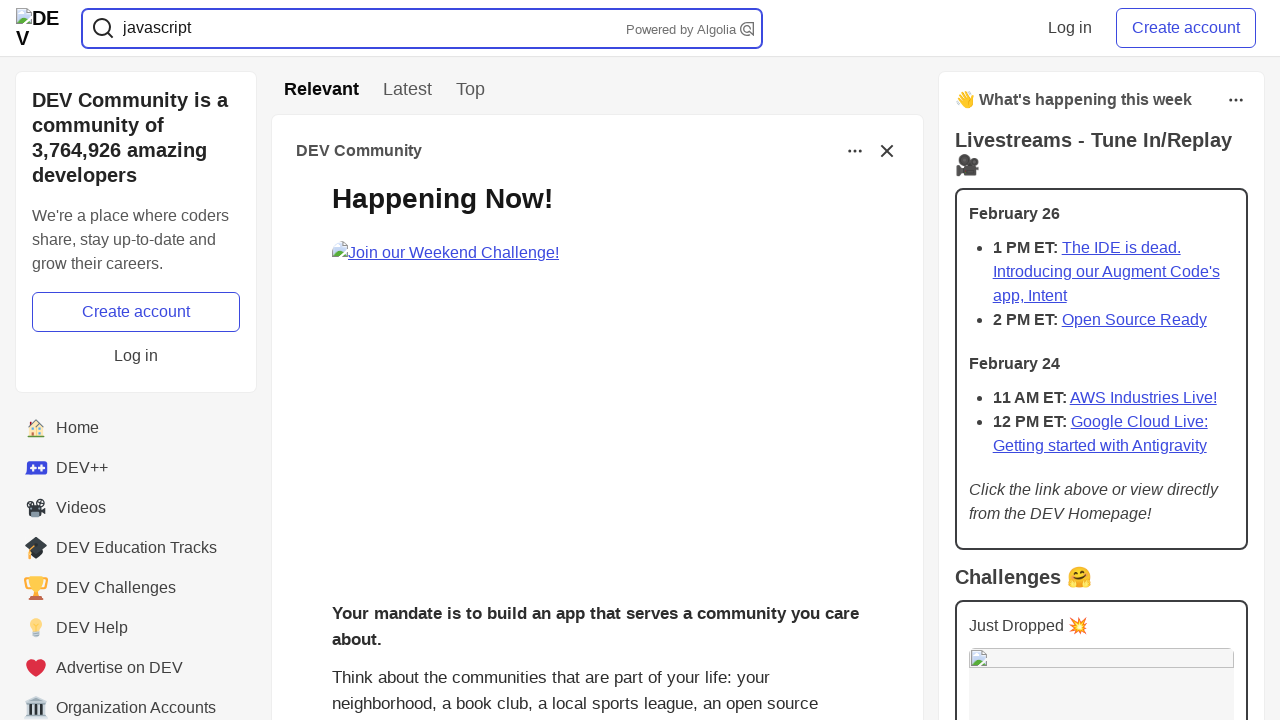

Pressed Enter to submit search query on input[name='q']
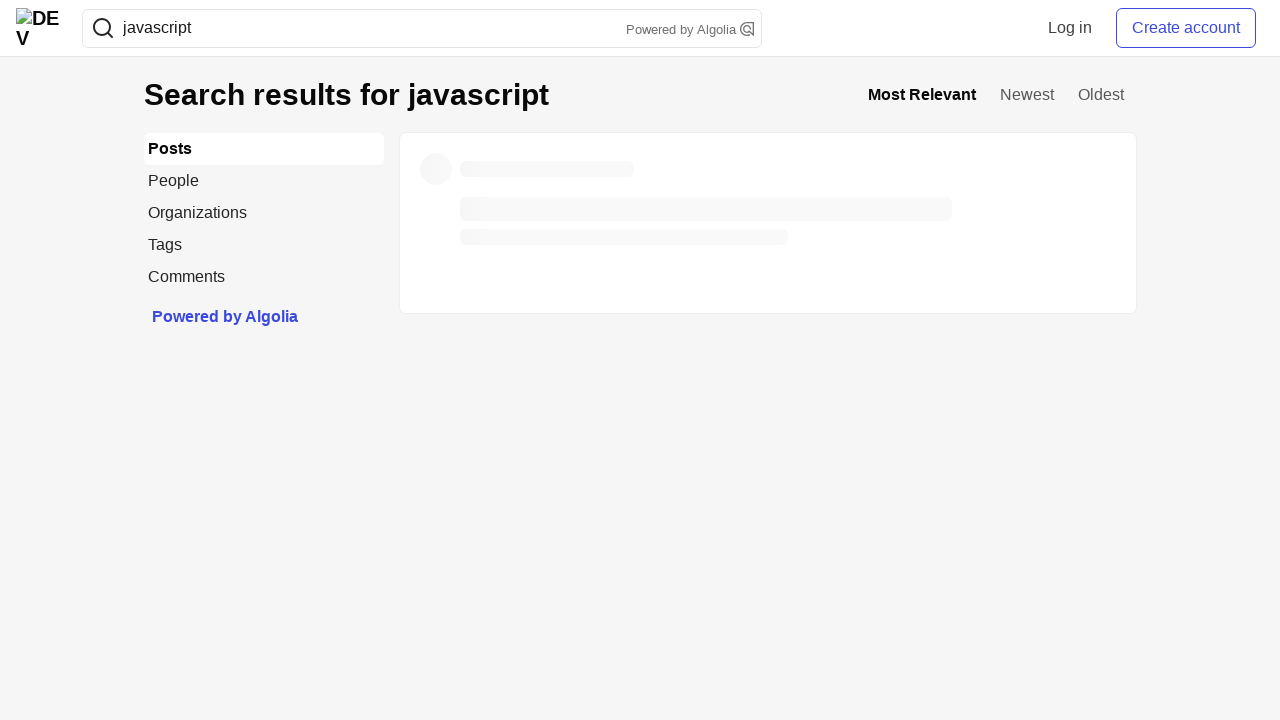

Search result titles loaded
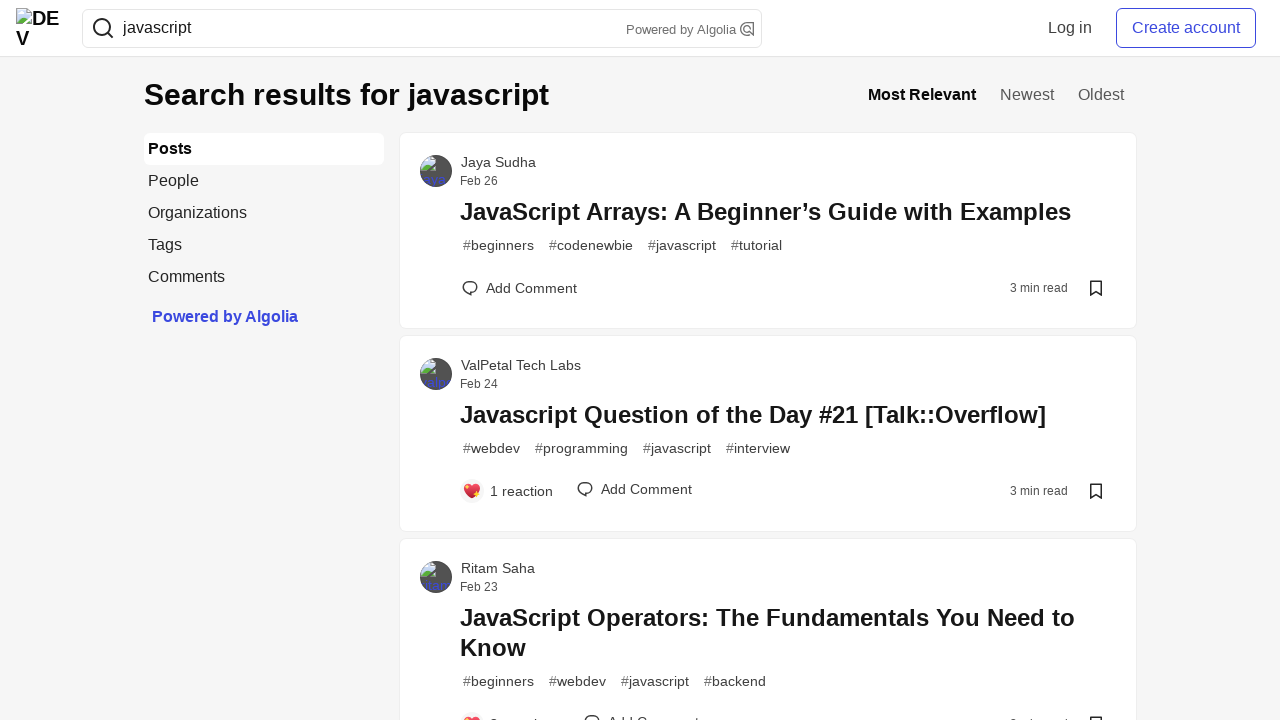

Search results container fully loaded
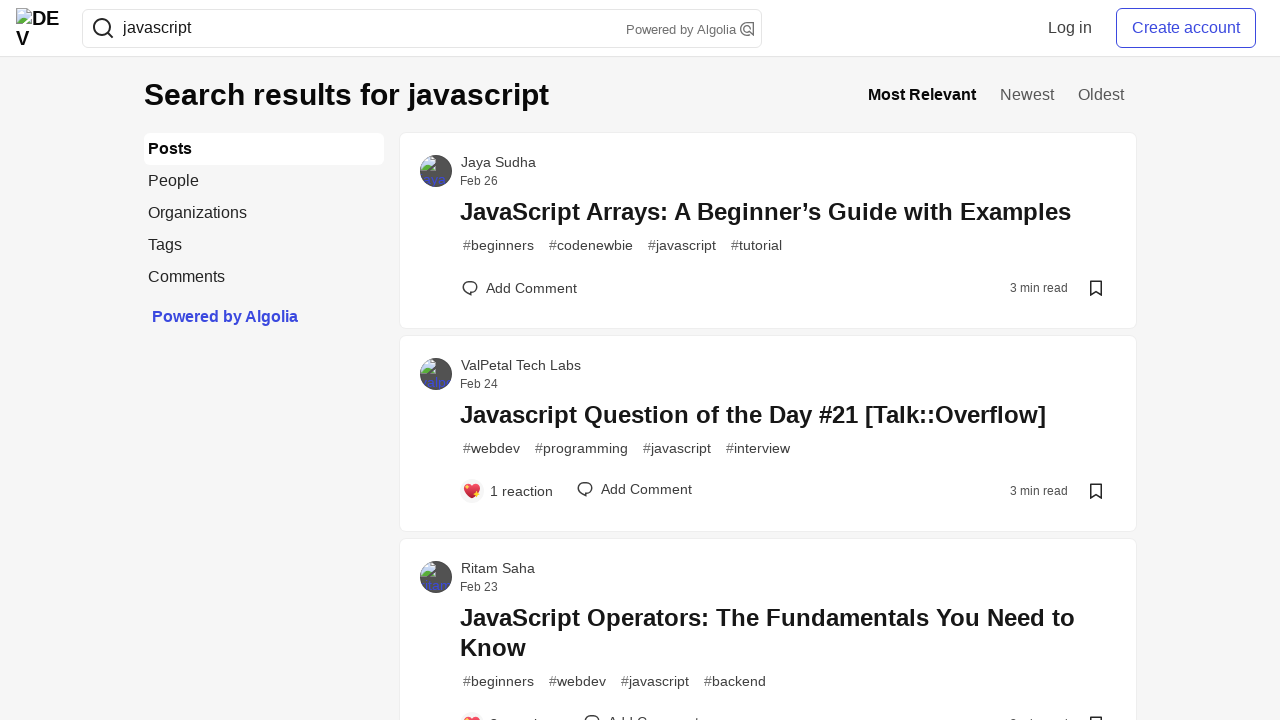

Located 60 total search result posts
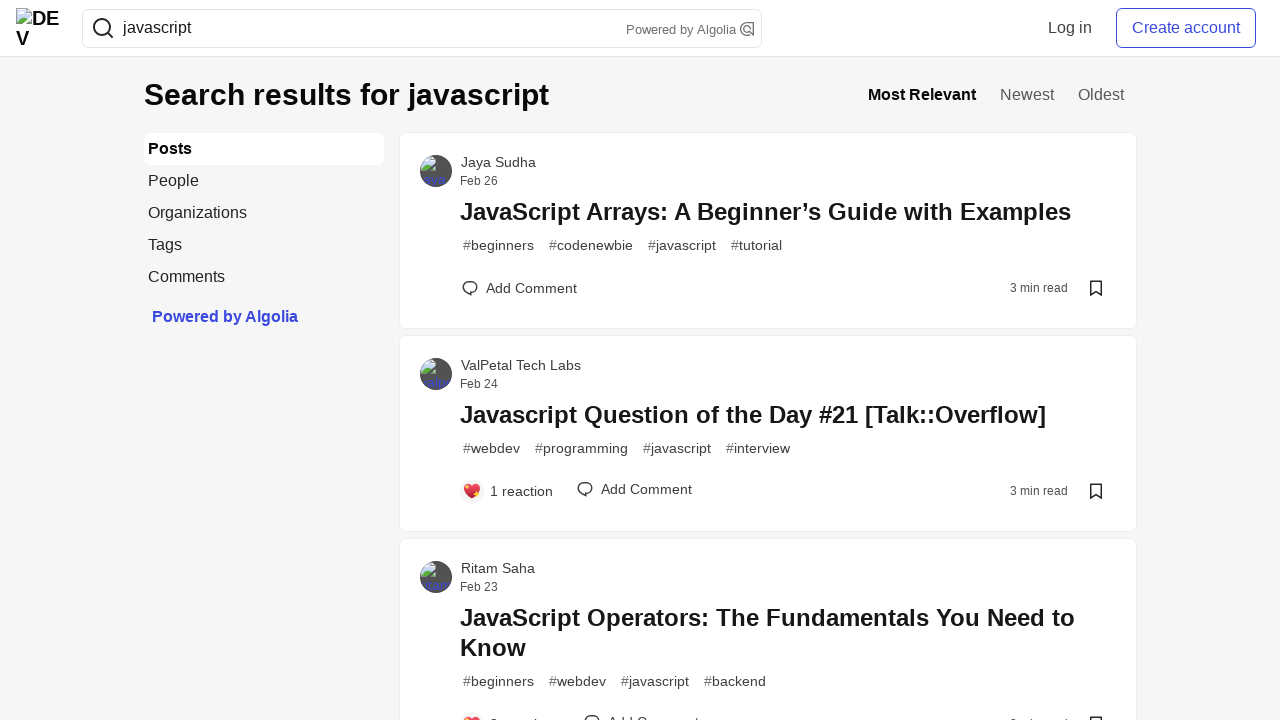

Retrieved title text from result 1: '
                  javascript arrays: a beginner’s guide with examples
                '
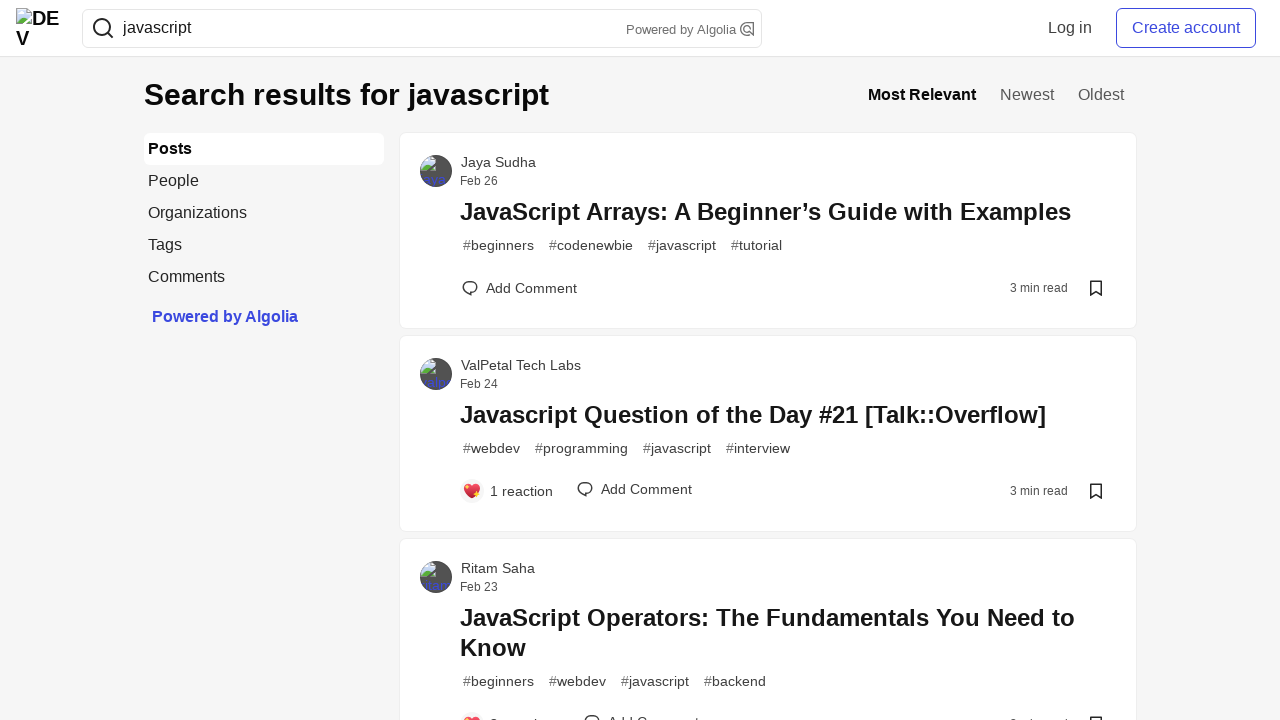

Verified search phrase 'javascript' found in result 1 title
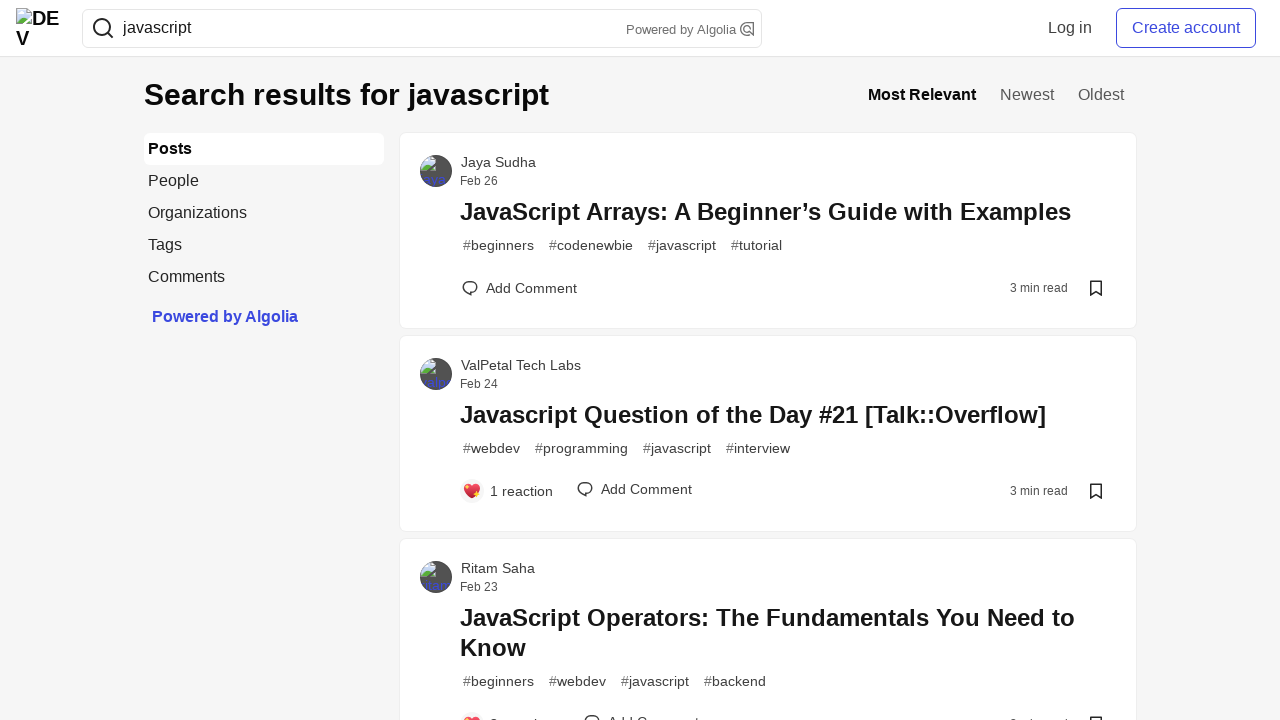

Retrieved title text from result 2: '
                  javascript question of the day #21 [talk::overflow]
                '
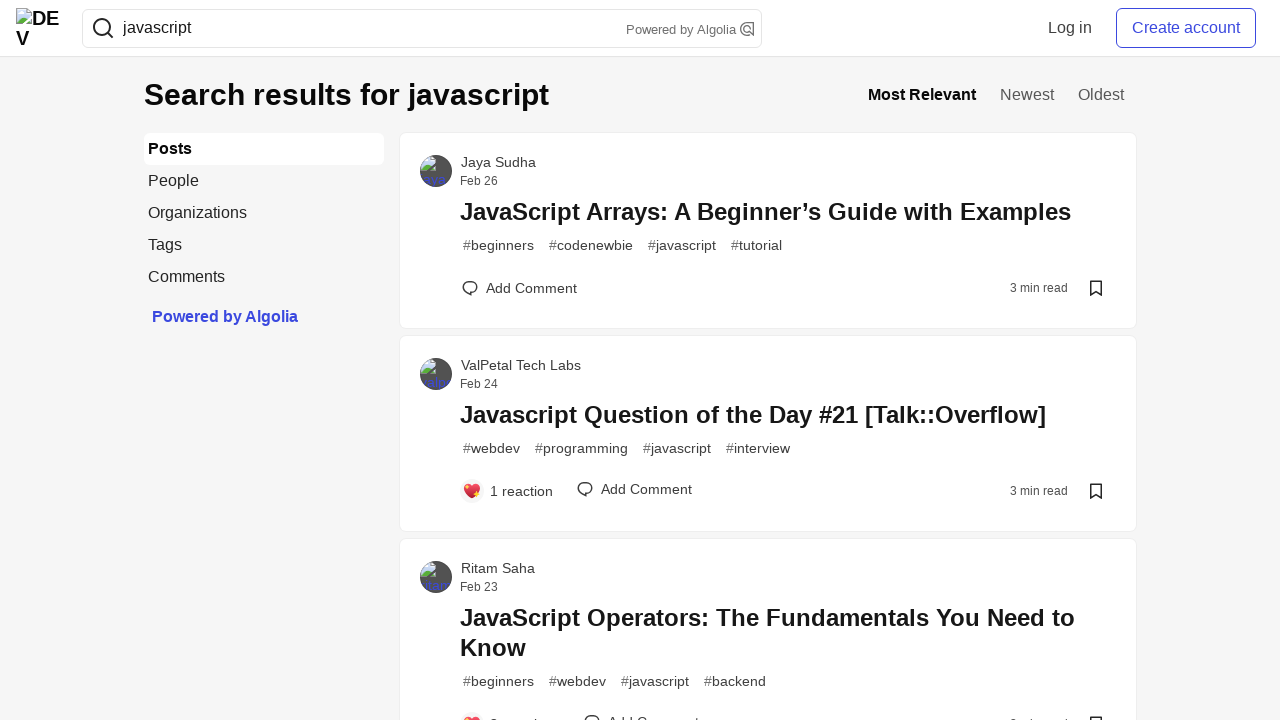

Verified search phrase 'javascript' found in result 2 title
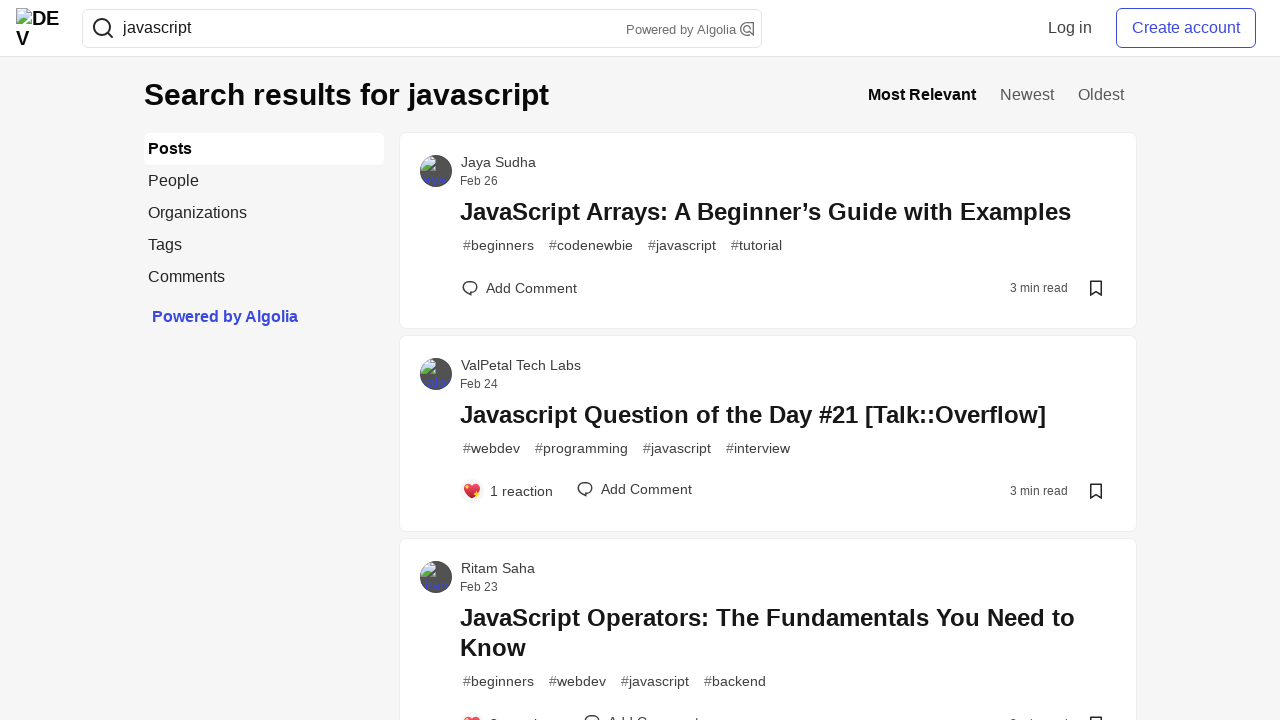

Retrieved title text from result 3: '
                  javascript operators: the fundamentals you need to know
                '
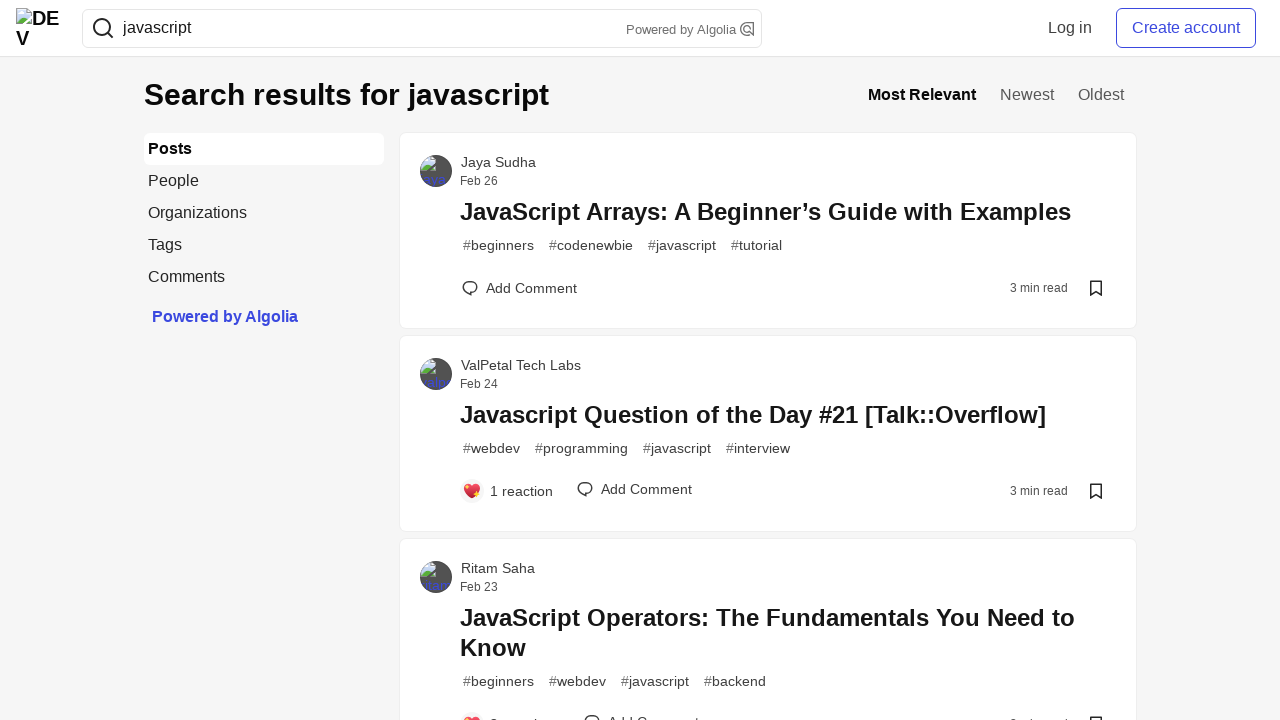

Verified search phrase 'javascript' found in result 3 title
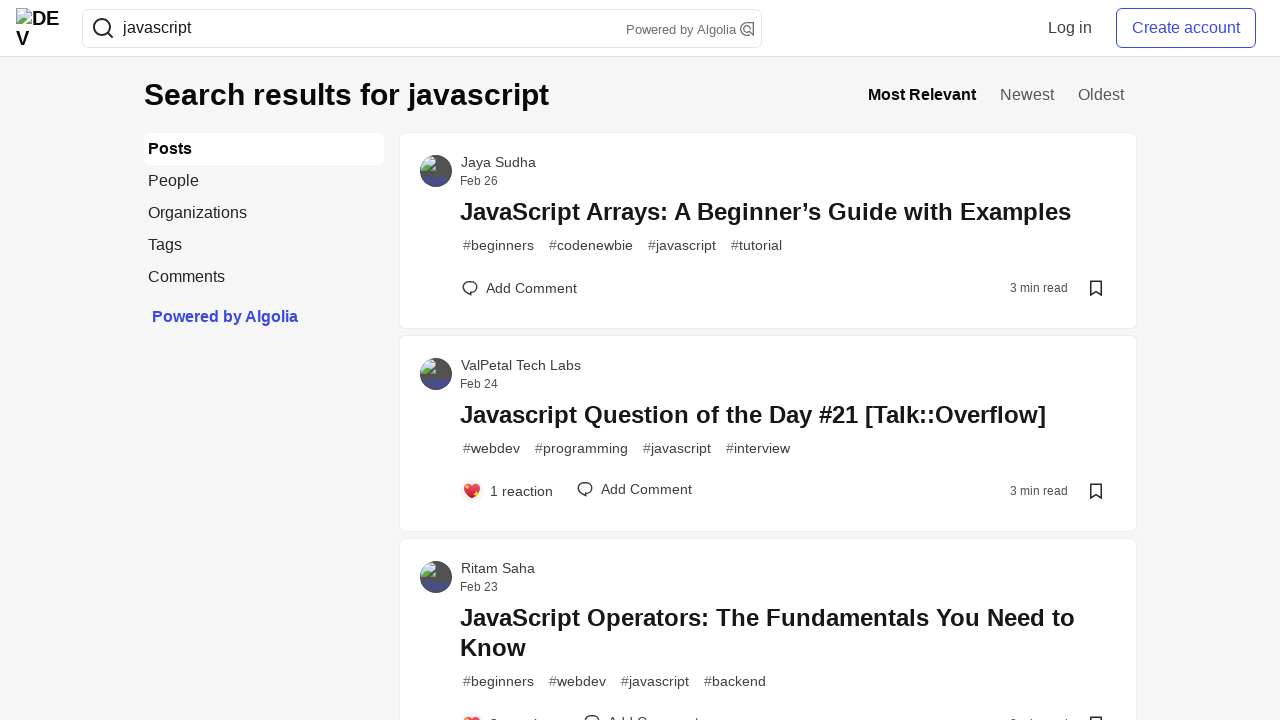

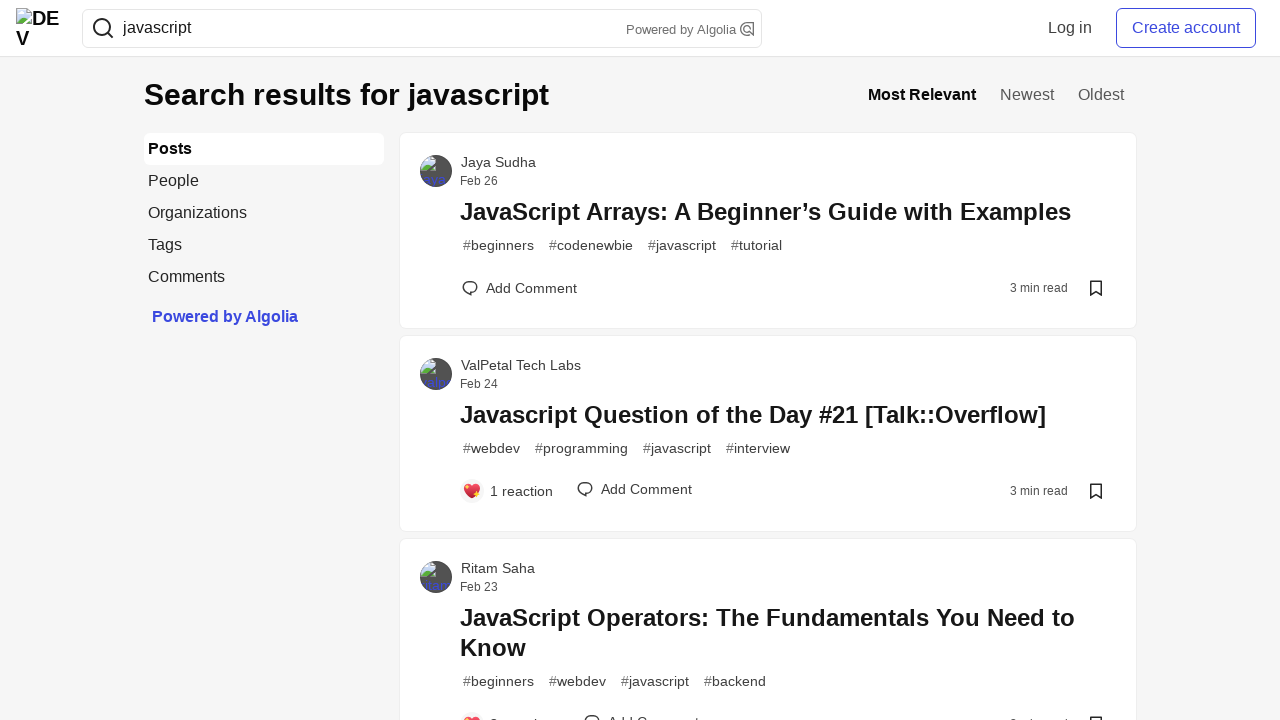